Tests checkbox interaction on a practice automation website by selecting and deselecting multiple checkboxes based on different criteria

Starting URL: https://testautomationpractice.blogspot.com/

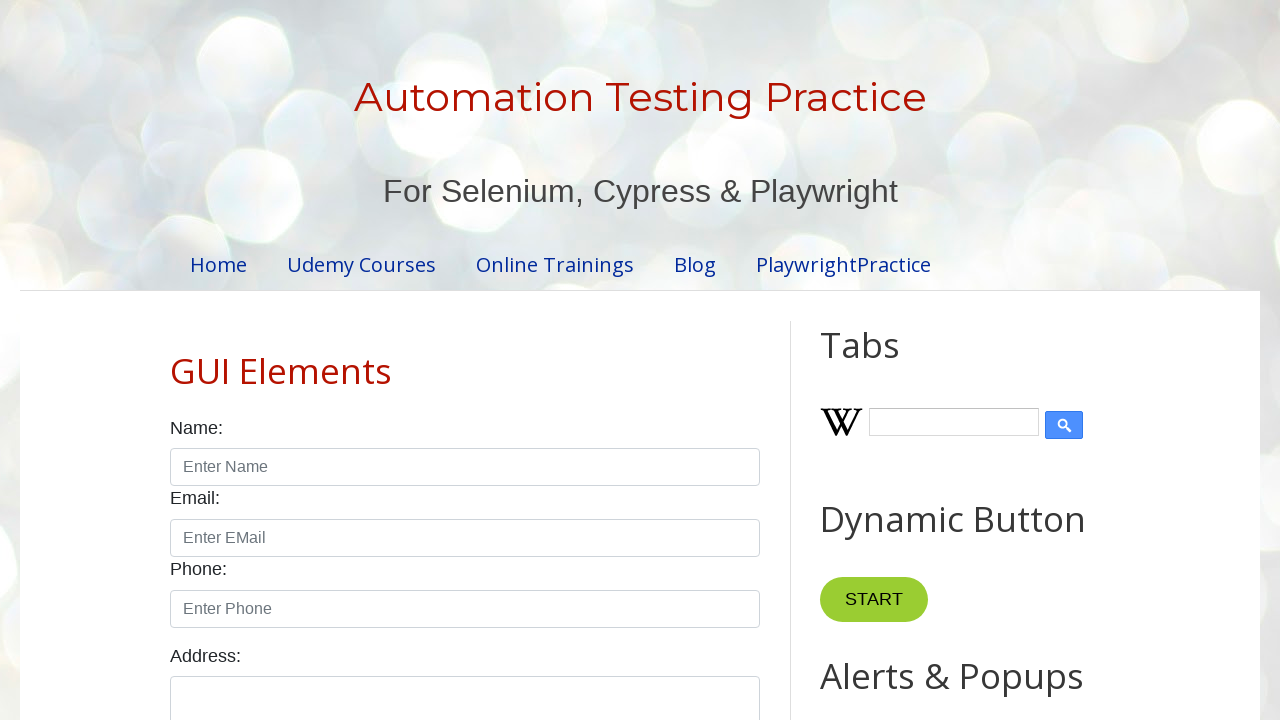

Clicked the Sunday checkbox at (176, 360) on xpath=//input[@id='sunday']
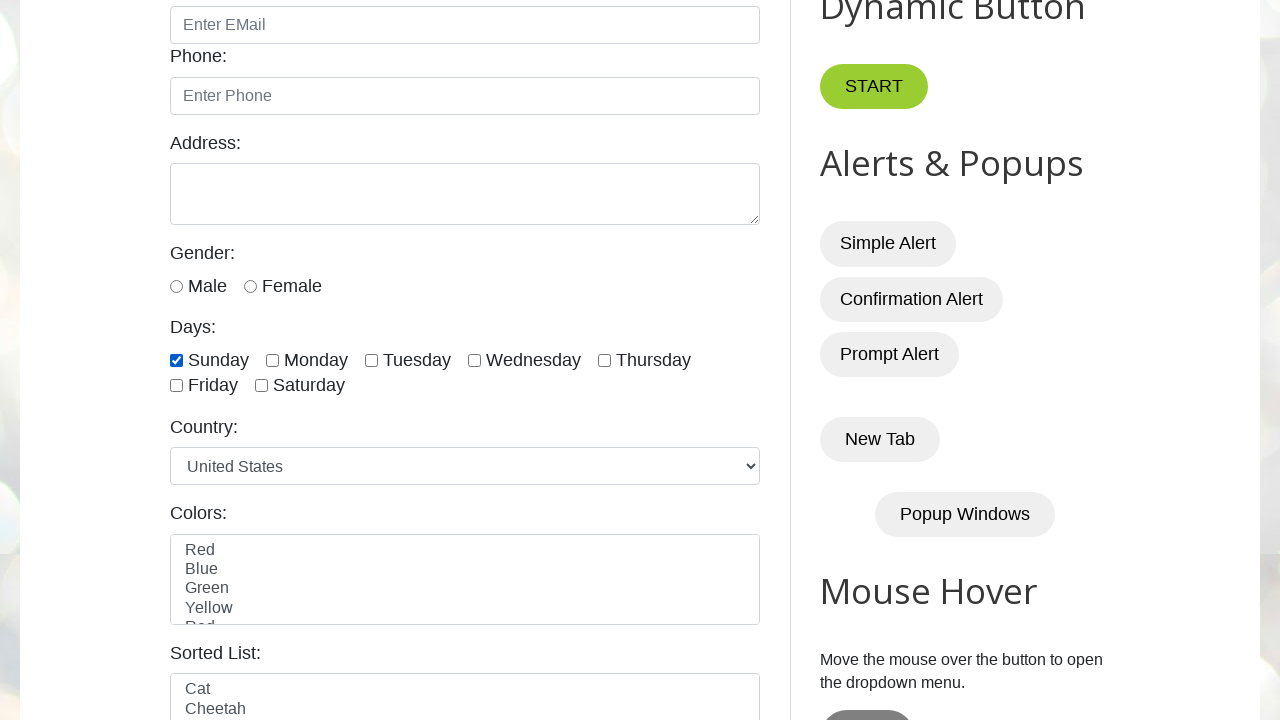

Located all day checkboxes on the page
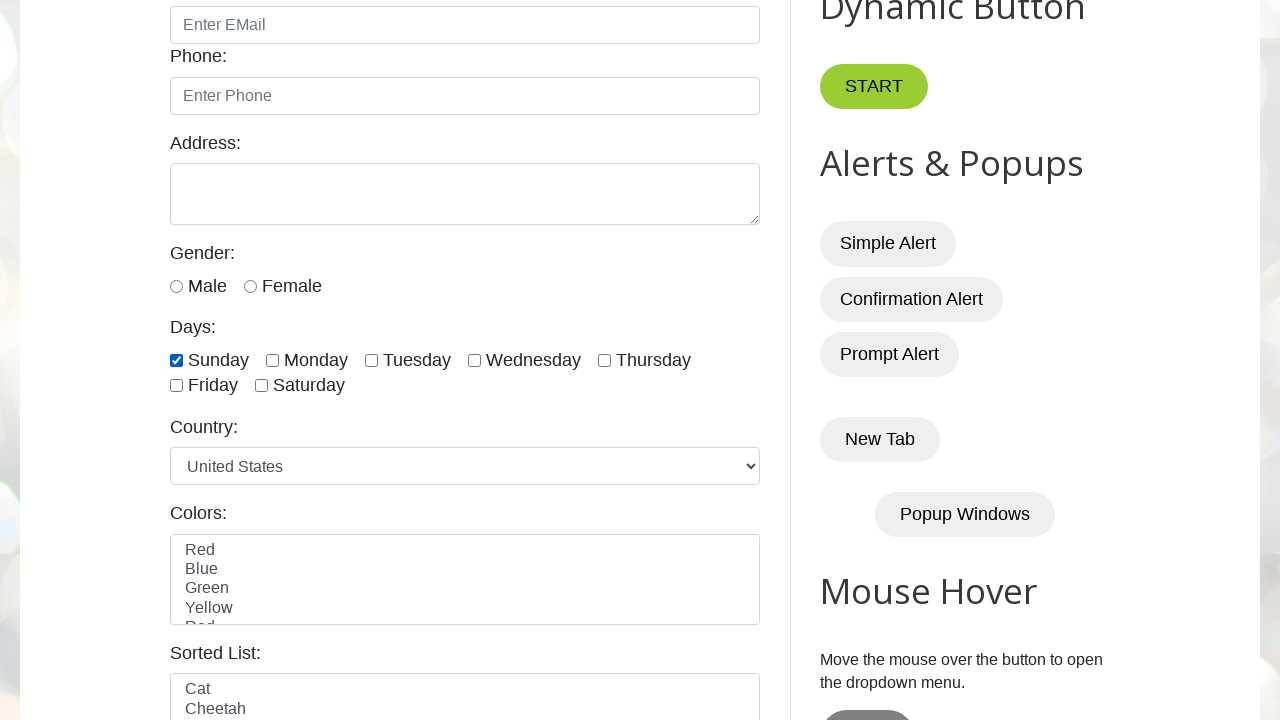

Clicked checkbox #1 to select it at (176, 360) on xpath=//input[@type='checkbox' and contains(@id,'day')] >> nth=0
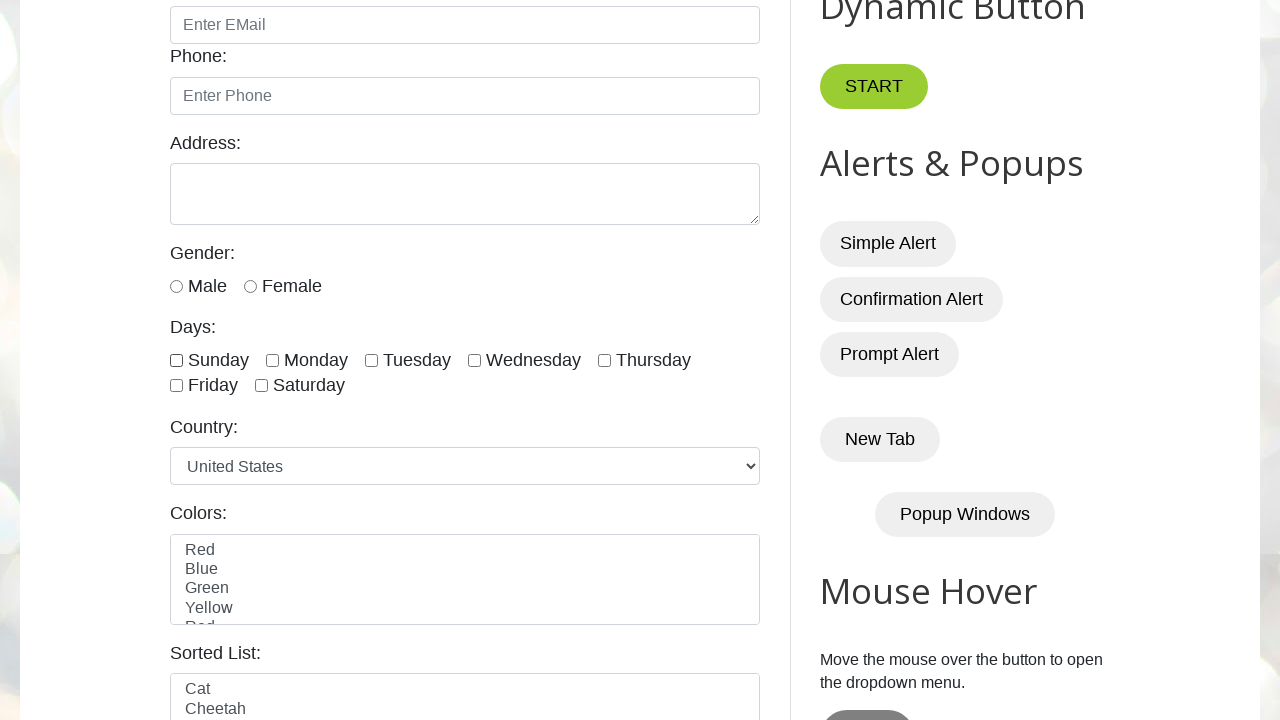

Clicked checkbox #2 to select it at (272, 360) on xpath=//input[@type='checkbox' and contains(@id,'day')] >> nth=1
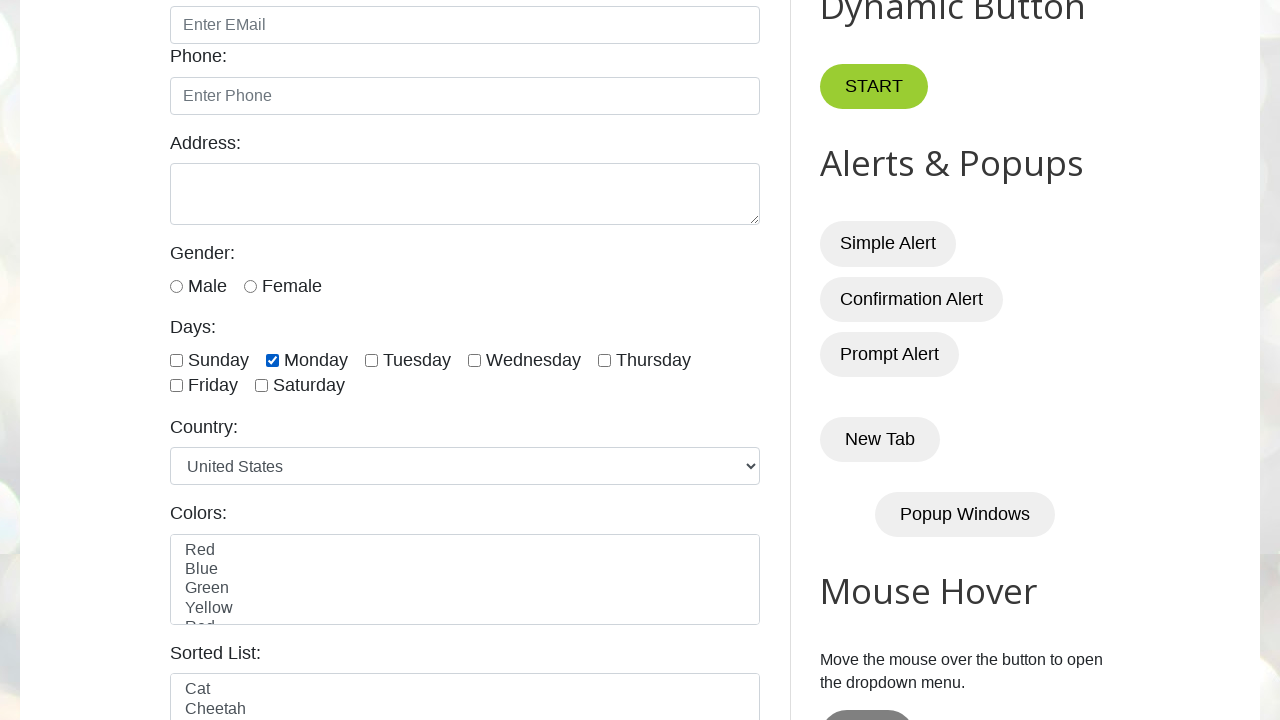

Clicked checkbox #3 to select it at (372, 360) on xpath=//input[@type='checkbox' and contains(@id,'day')] >> nth=2
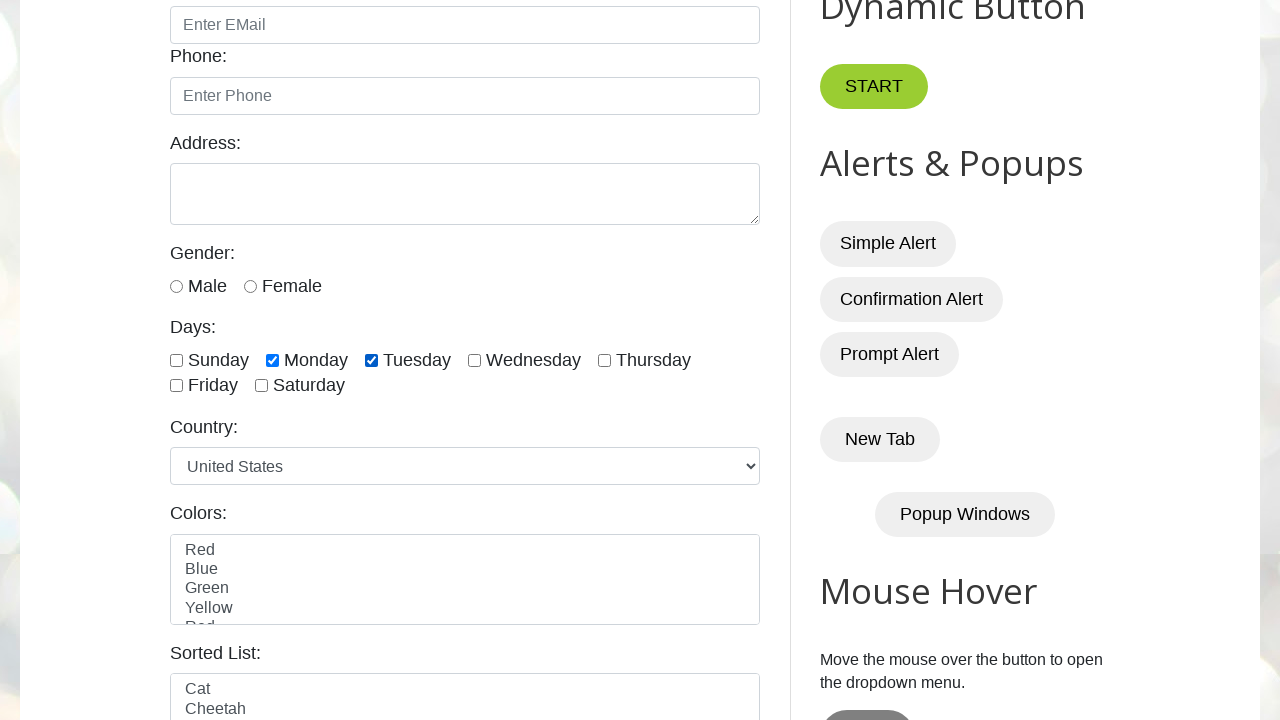

Clicked checkbox #4 to select it at (474, 360) on xpath=//input[@type='checkbox' and contains(@id,'day')] >> nth=3
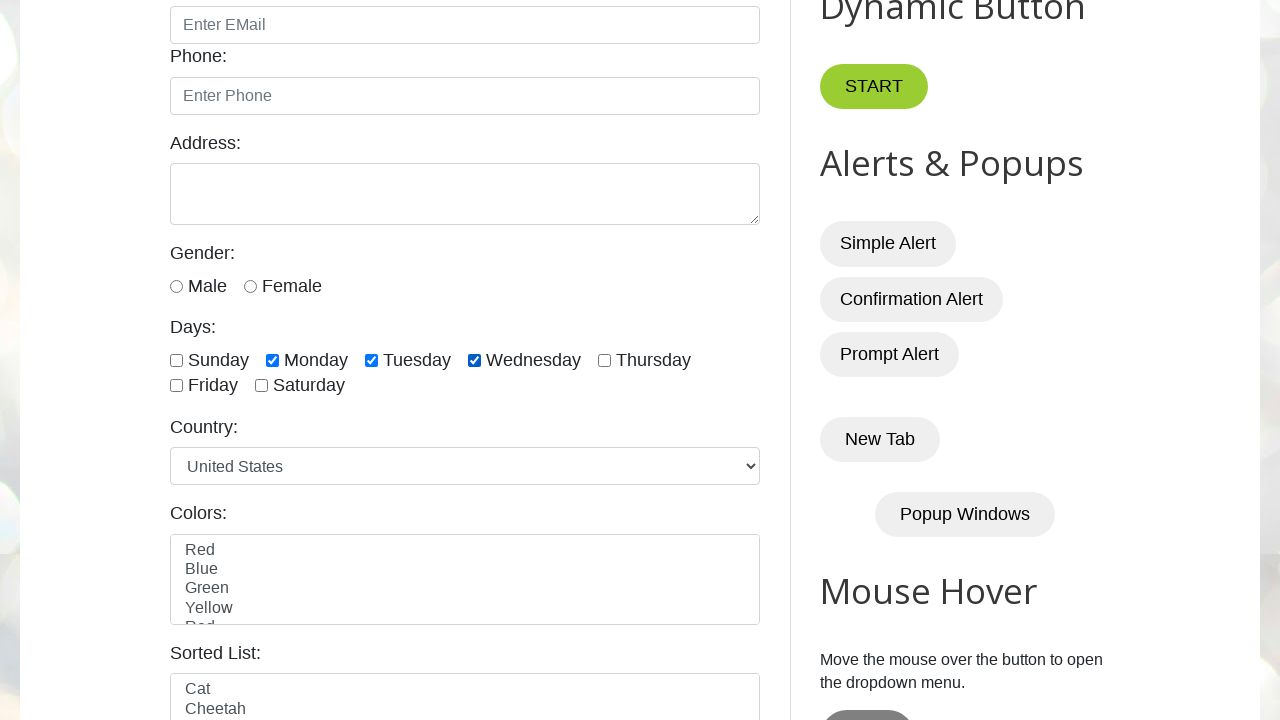

Clicked checkbox #5 to select it at (604, 360) on xpath=//input[@type='checkbox' and contains(@id,'day')] >> nth=4
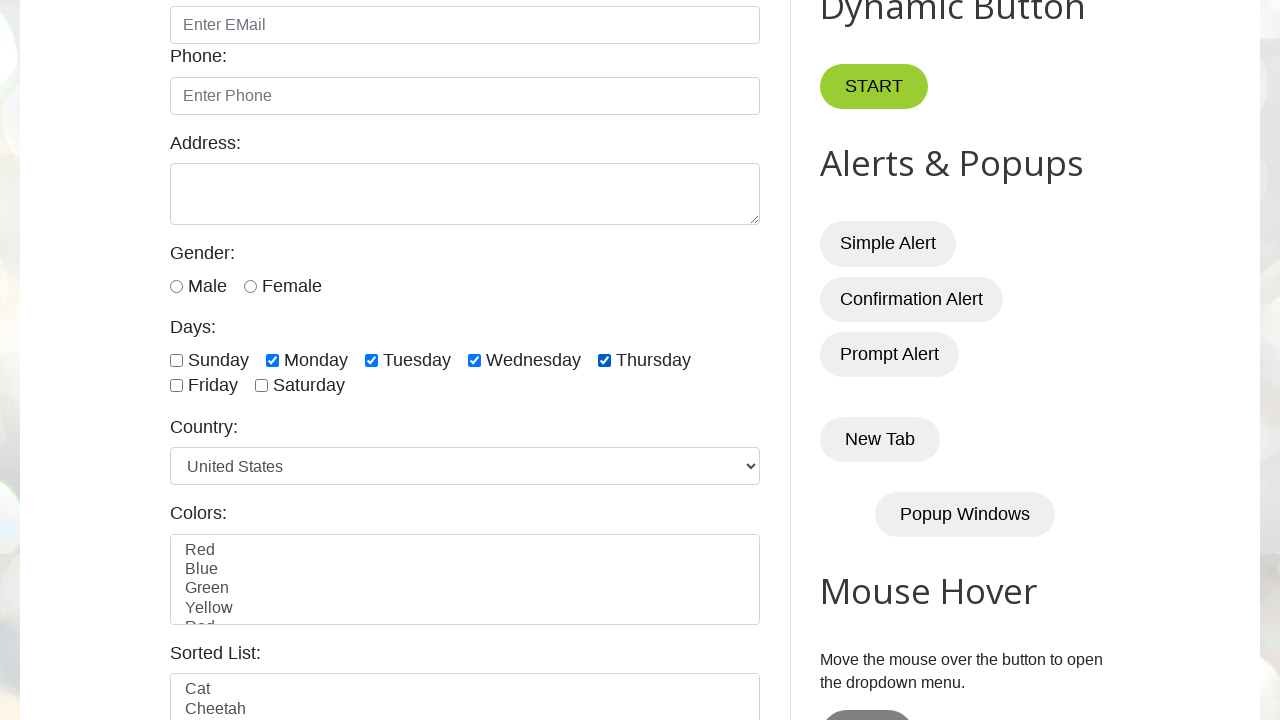

Unchecked checkbox #2 at (272, 360) on xpath=//input[@type='checkbox' and contains(@id,'day')] >> nth=1
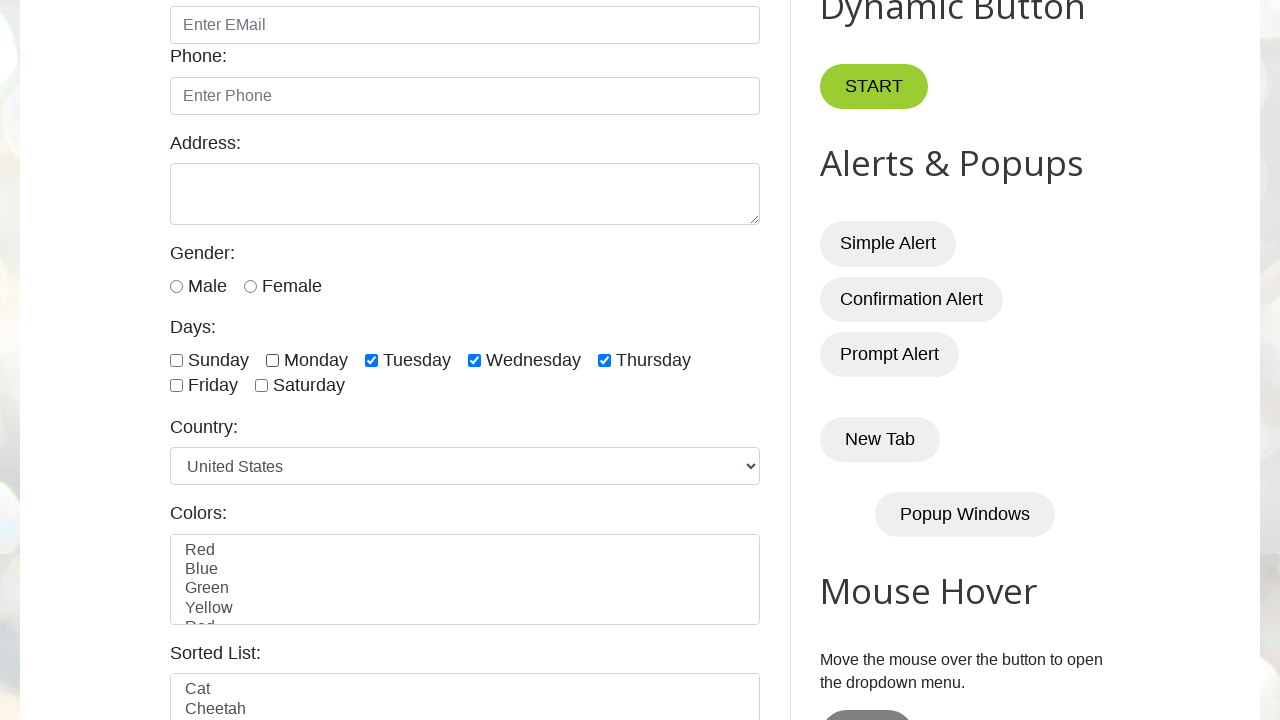

Unchecked checkbox #3 at (372, 360) on xpath=//input[@type='checkbox' and contains(@id,'day')] >> nth=2
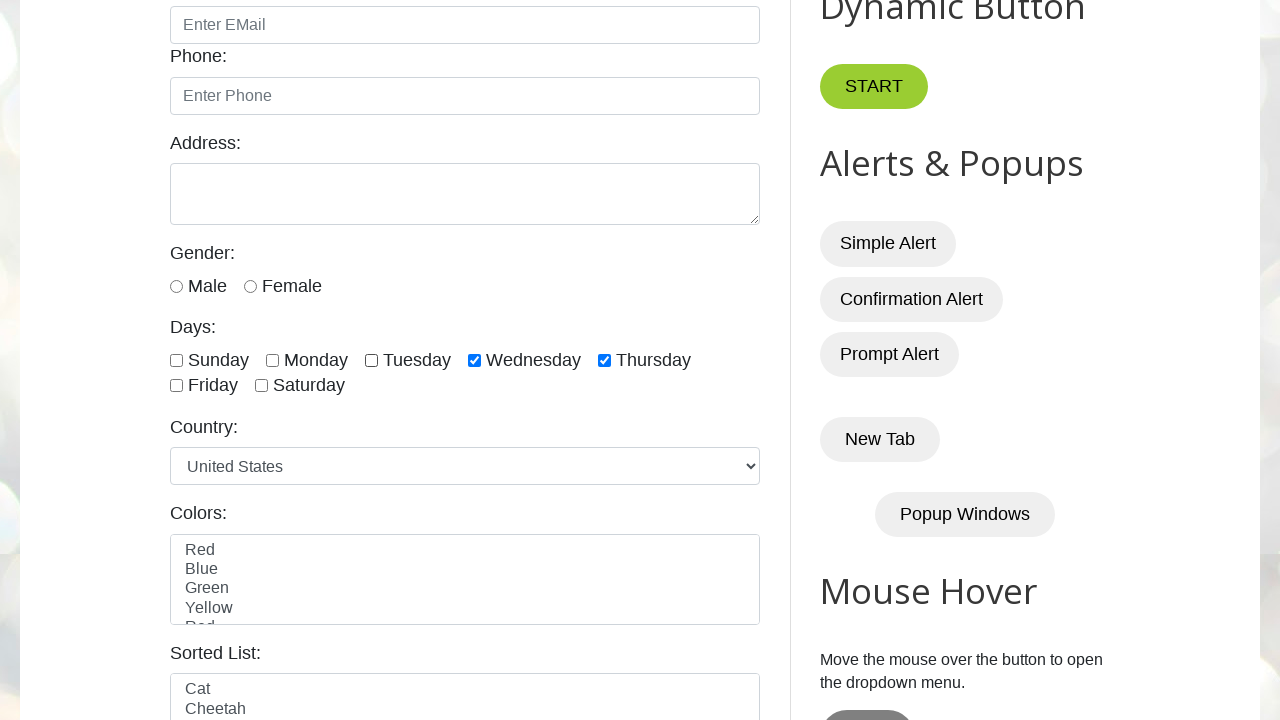

Unchecked checkbox #4 at (474, 360) on xpath=//input[@type='checkbox' and contains(@id,'day')] >> nth=3
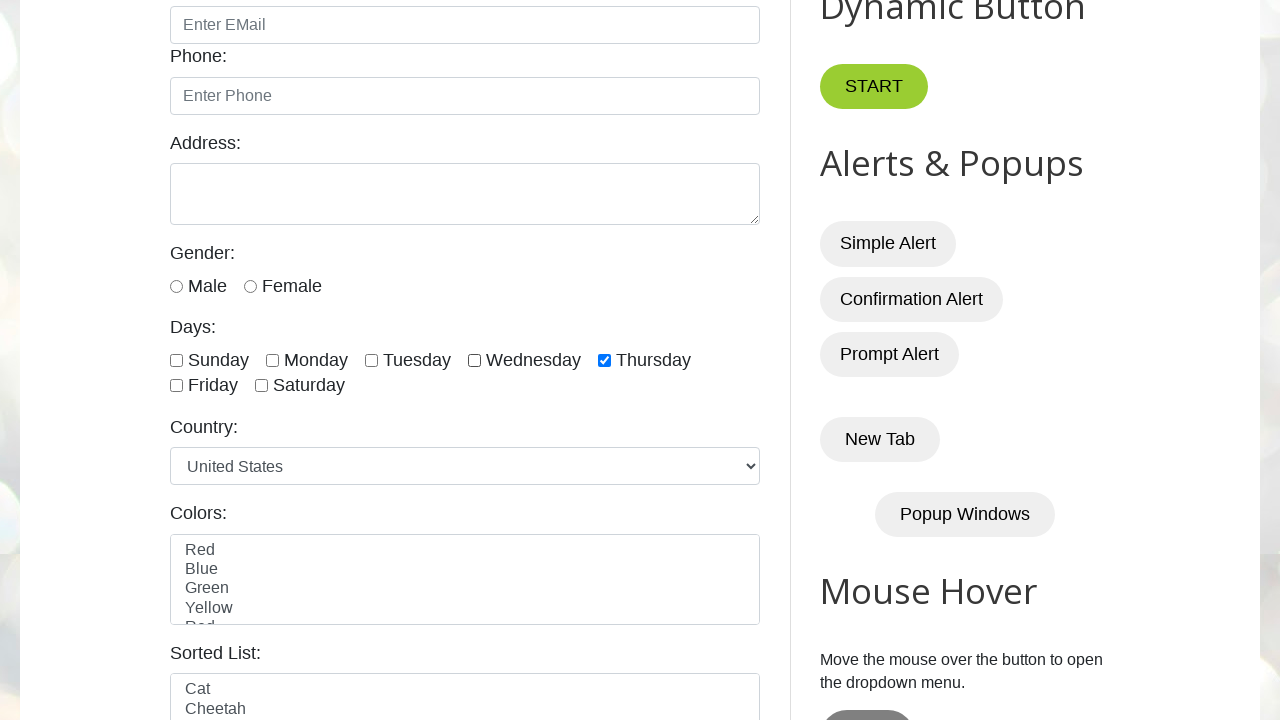

Unchecked checkbox #5 at (604, 360) on xpath=//input[@type='checkbox' and contains(@id,'day')] >> nth=4
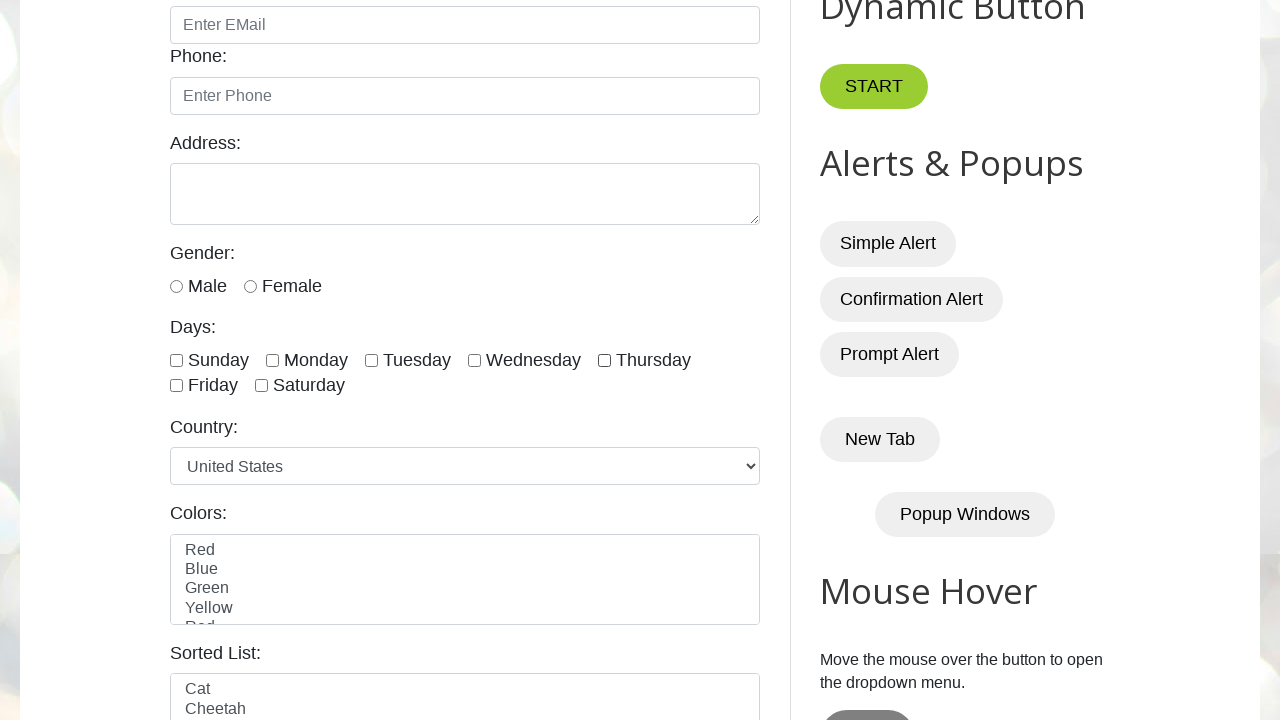

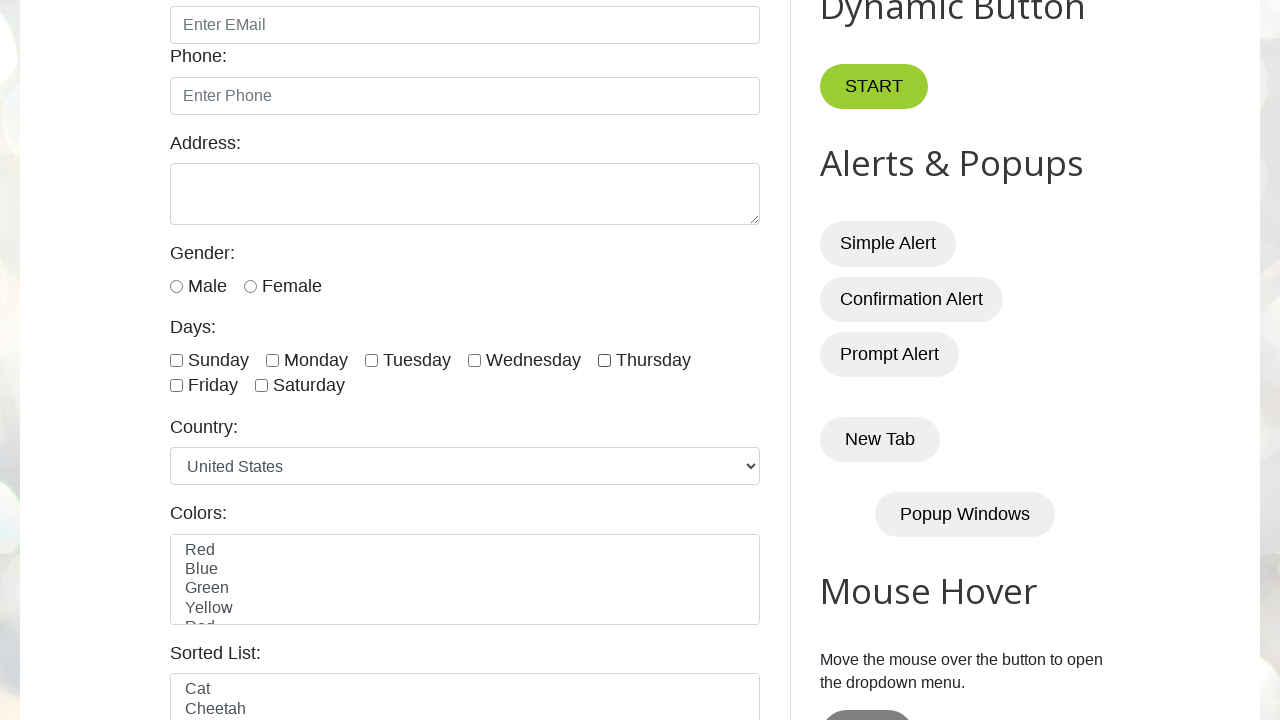